Tests form submission with an invalid mobile number (too short) to verify phone number validation is triggered.

Starting URL: https://demoqa.com/automation-practice-form

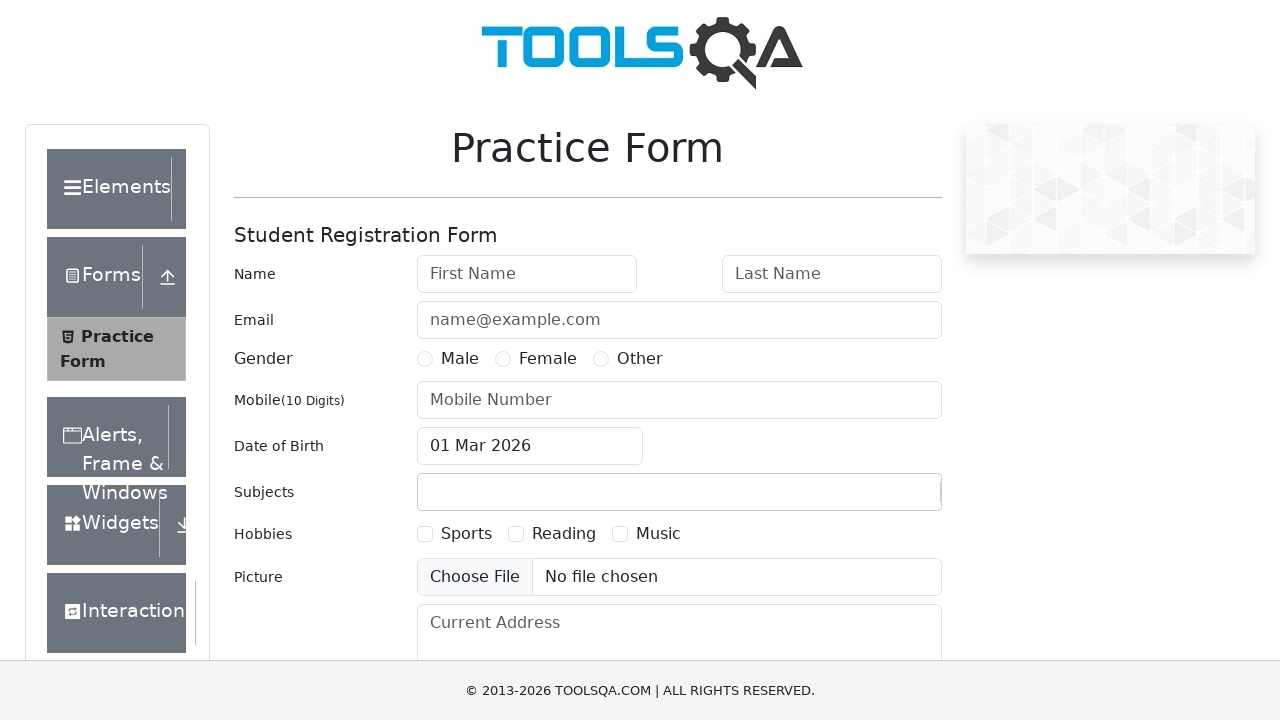

Filled first name with 'John' on #firstName
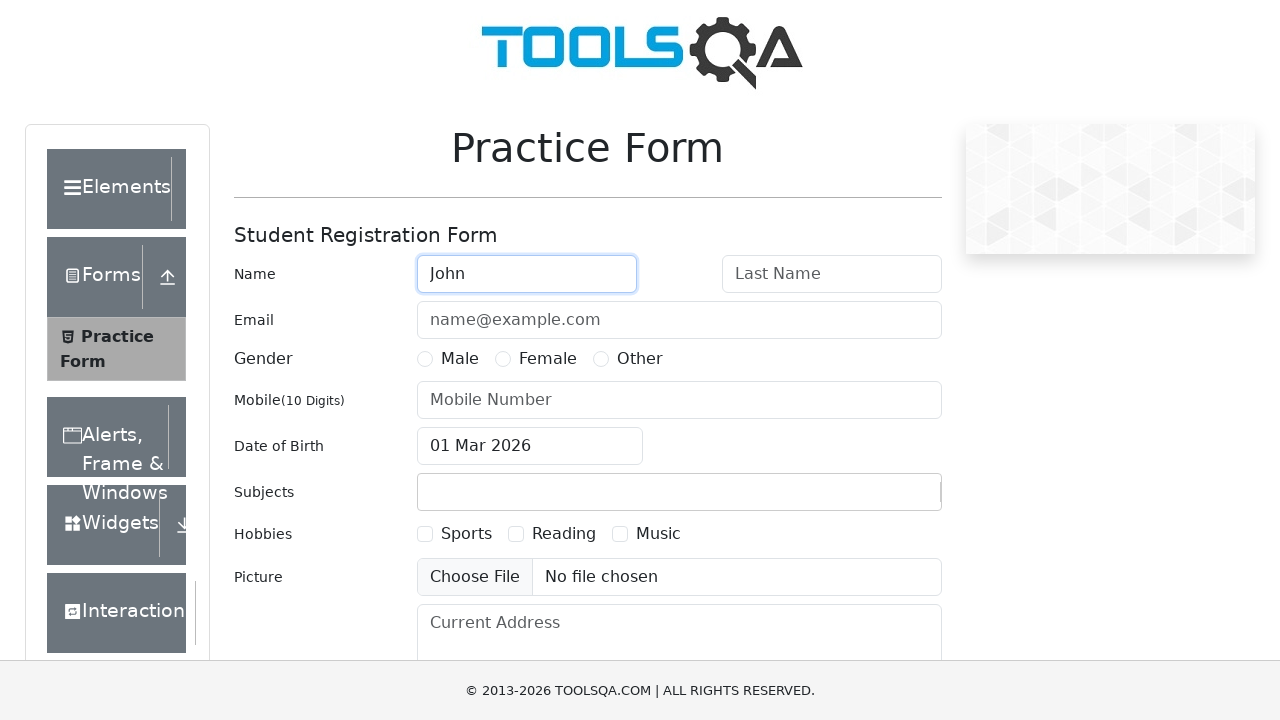

Filled last name with 'Doe' on #lastName
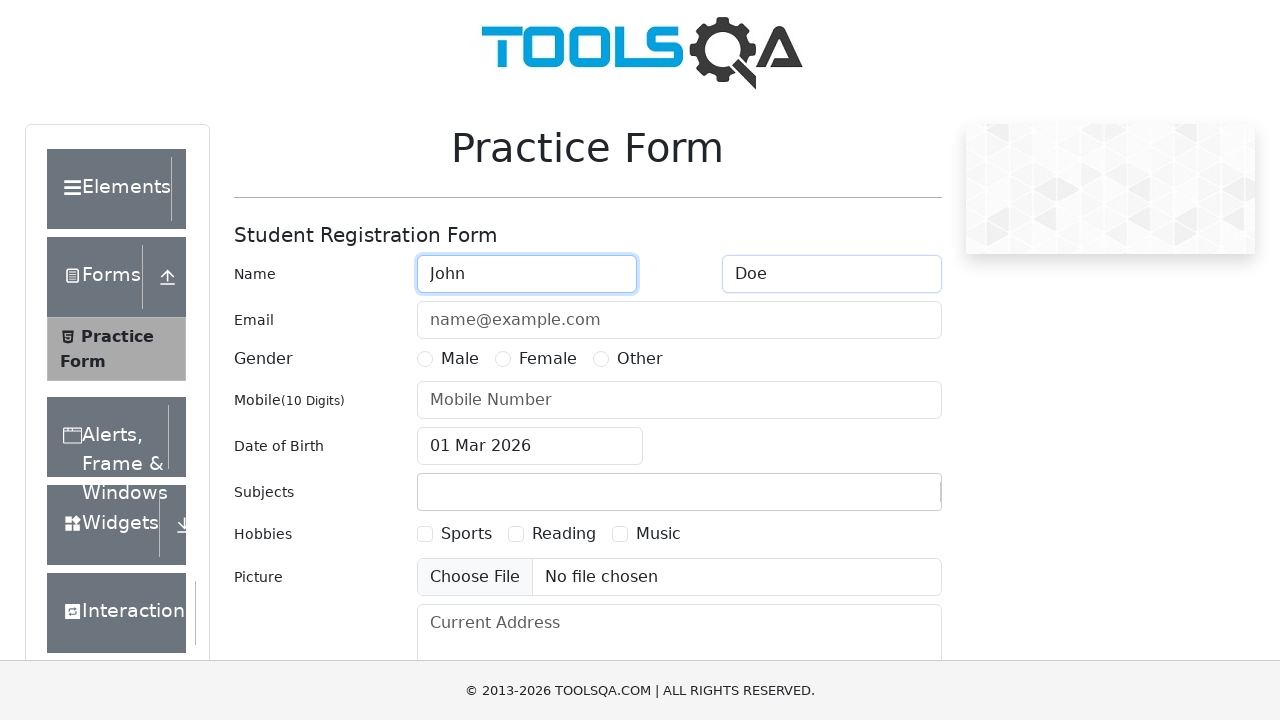

Filled email with 'john.doe@example.com' on #userEmail
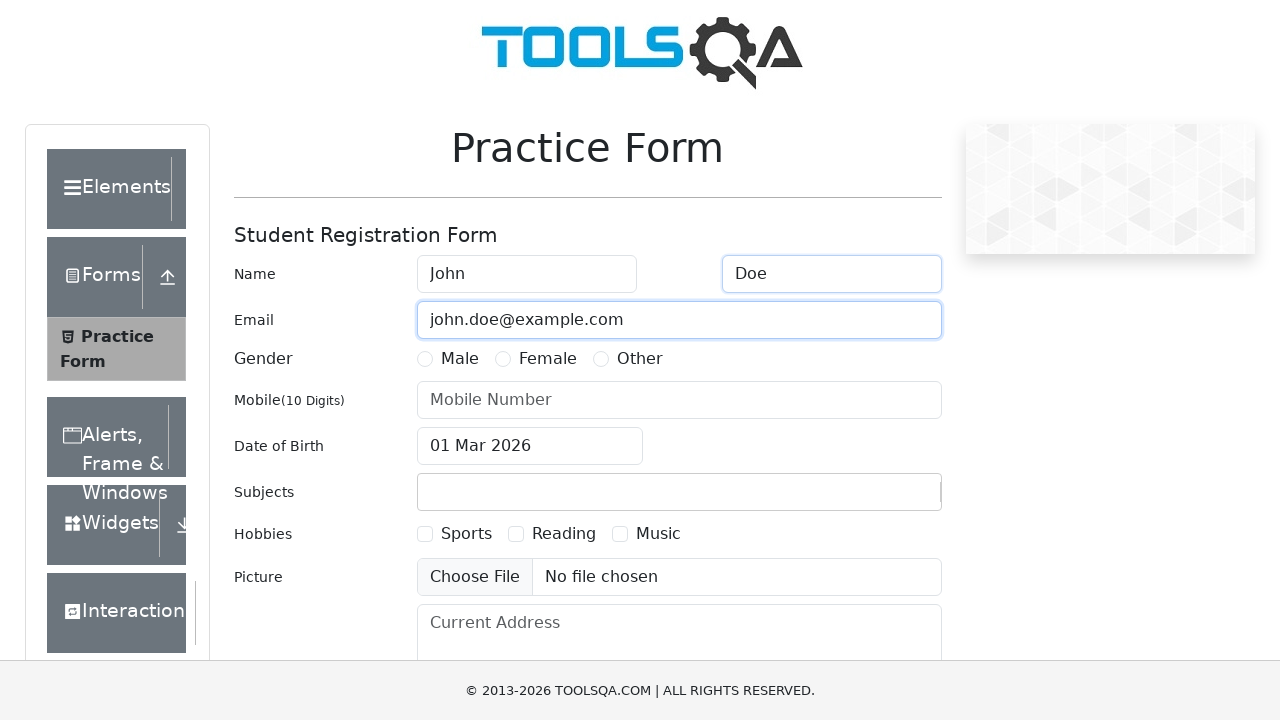

Selected Male gender option at (460, 359) on label[for='gender-radio-1']
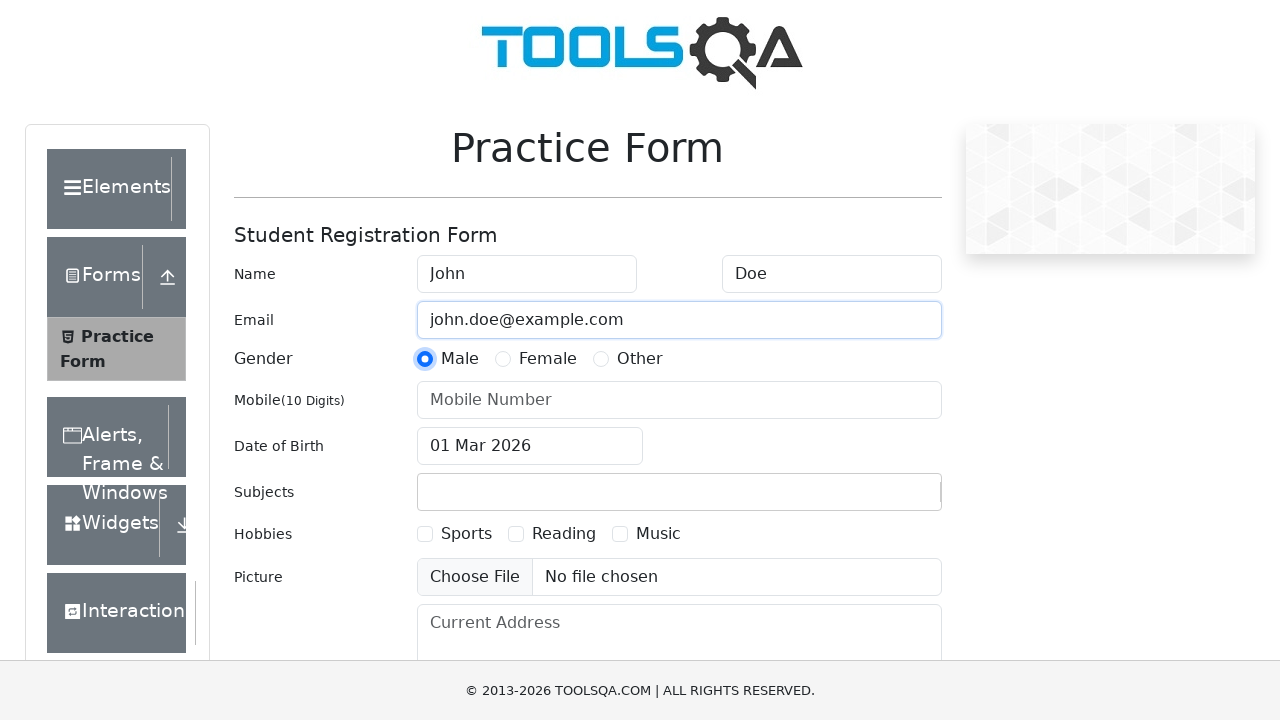

Filled mobile number with invalid short number '12345' on #userNumber
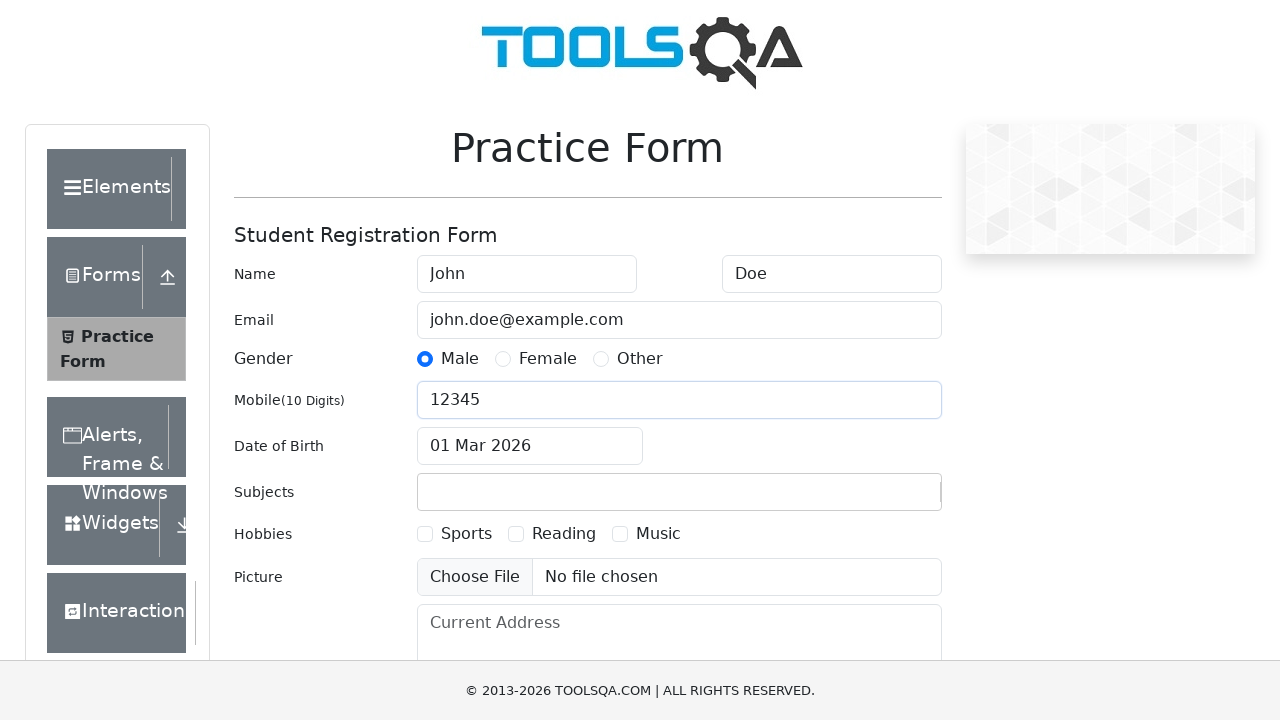

Clicked date of birth input field at (530, 446) on #dateOfBirthInput
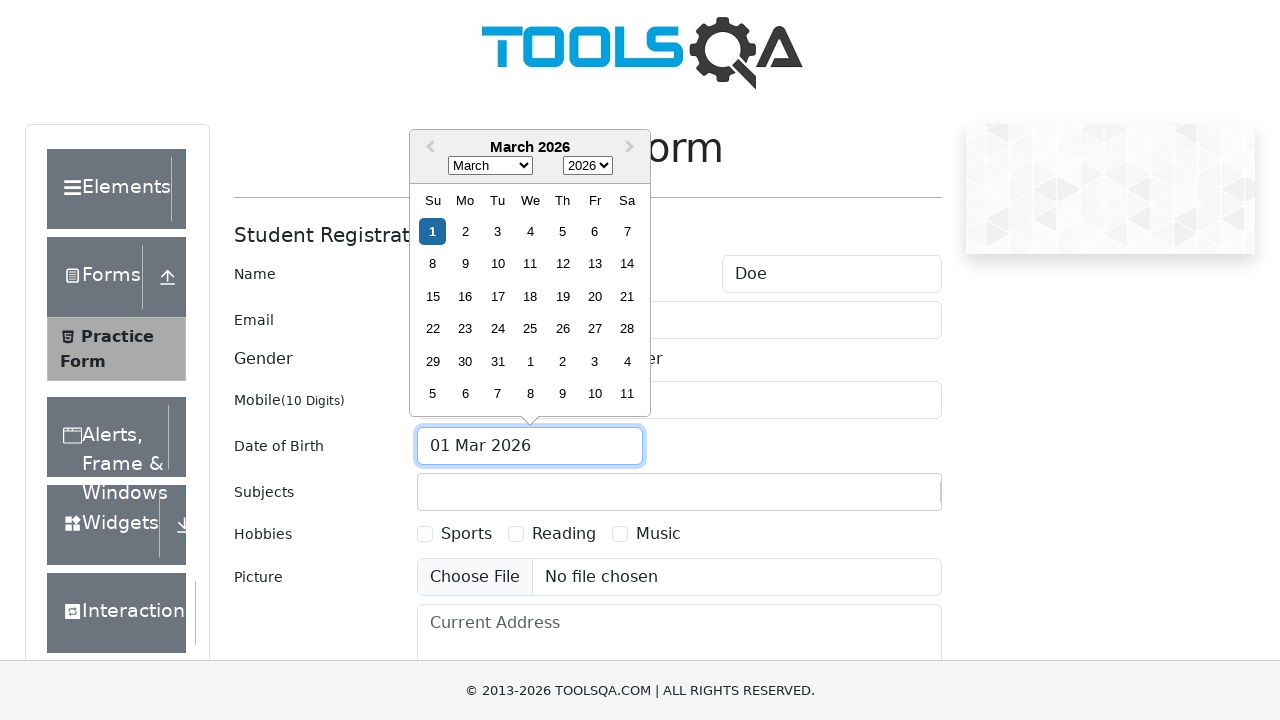

Selected May (month 4) from date picker on .react-datepicker__month-select
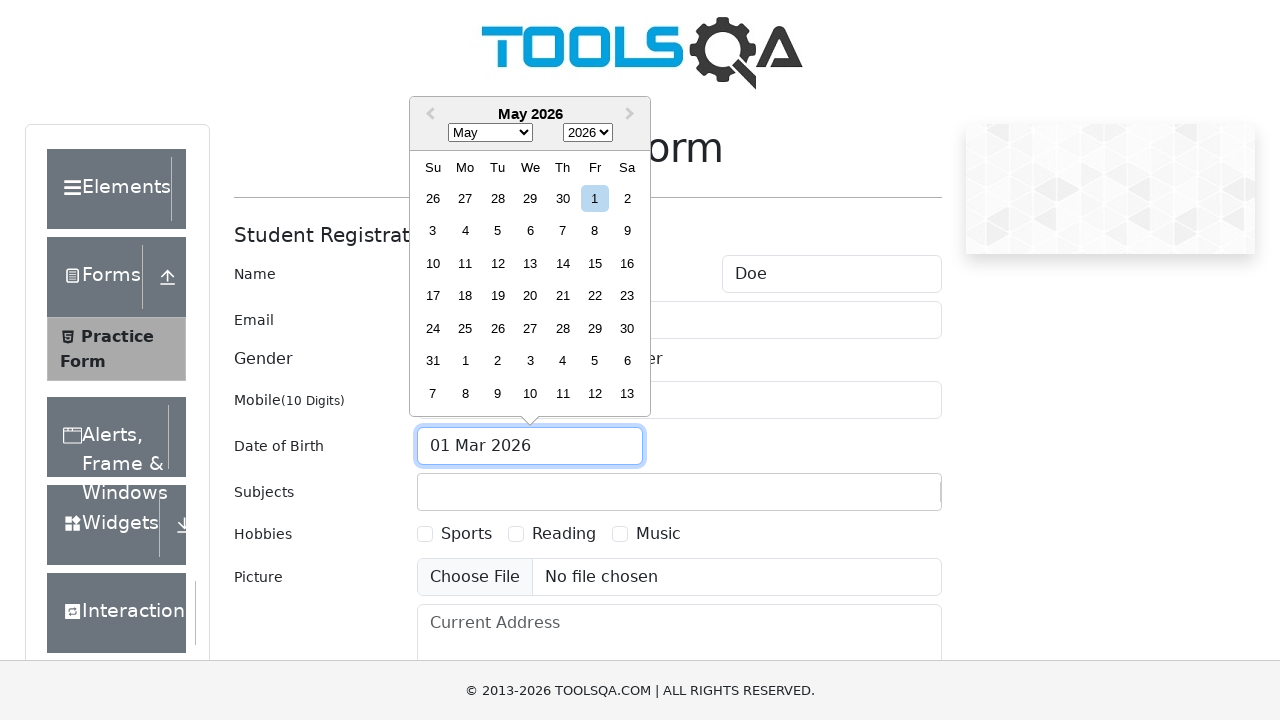

Selected 1995 from year dropdown on .react-datepicker__year-select
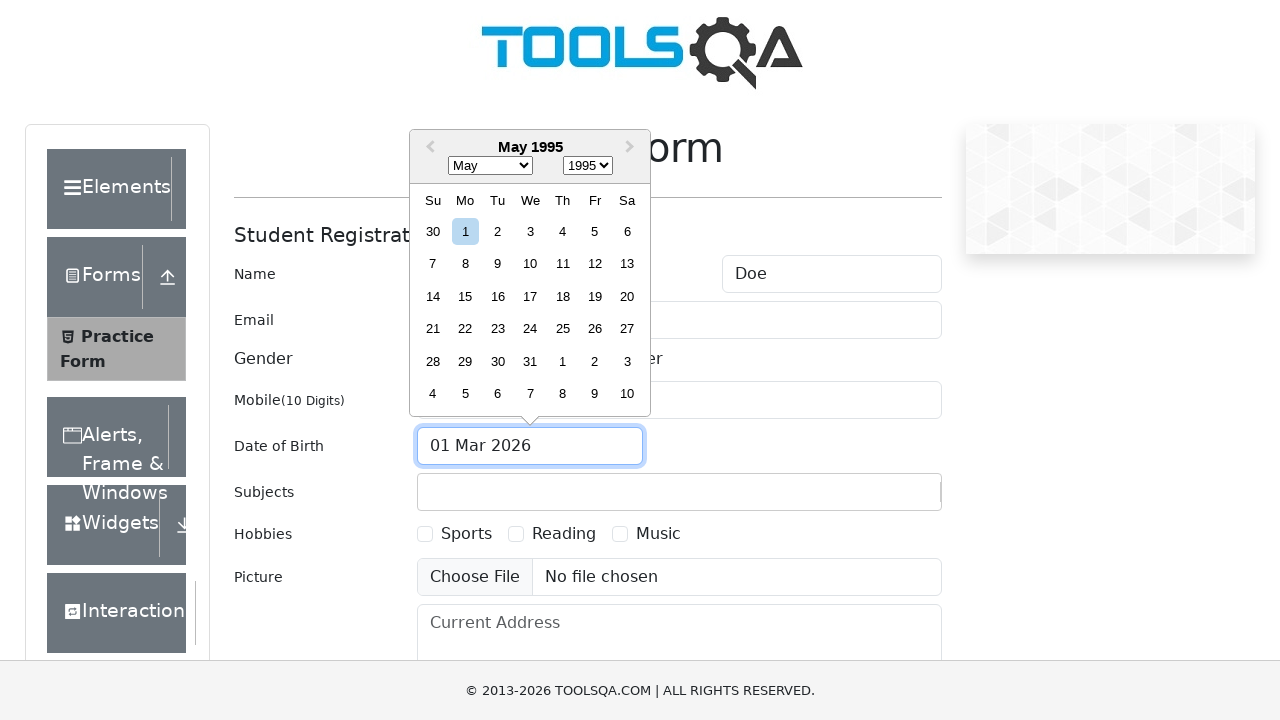

Selected day 15 from date picker at (465, 296) on .react-datepicker__day--015
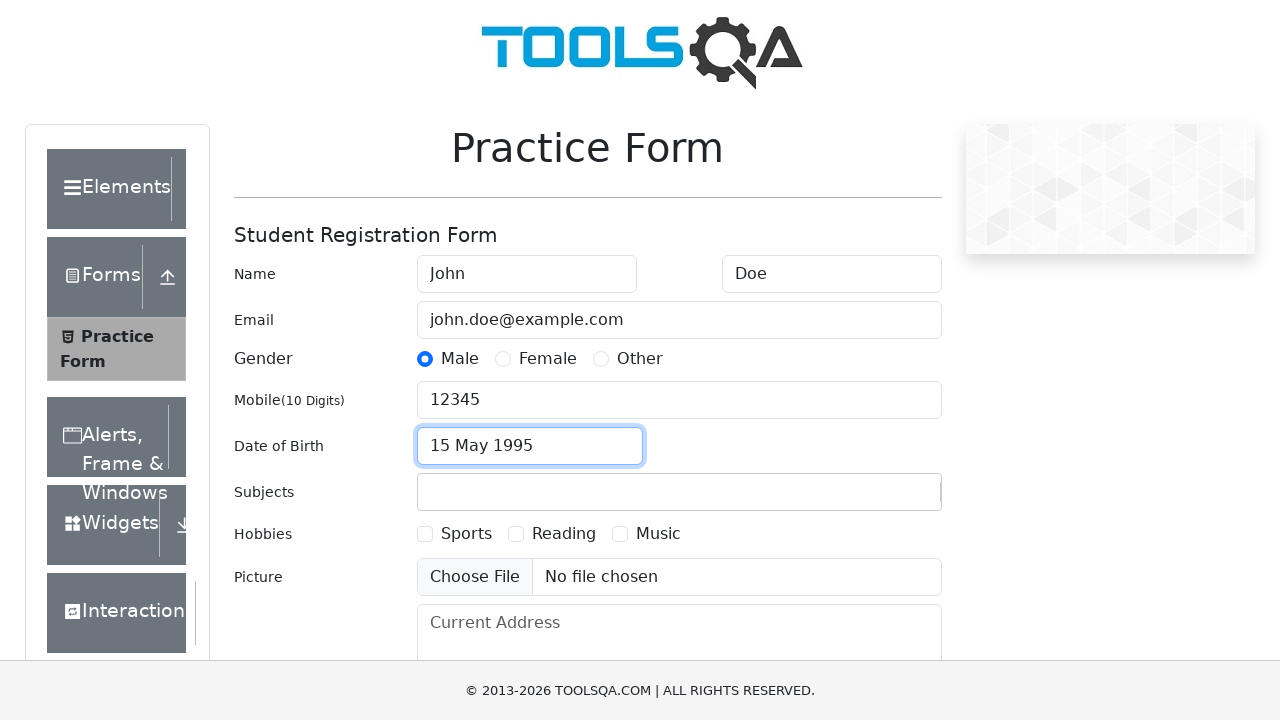

Filled subject input with 'Maths' on #subjectsInput
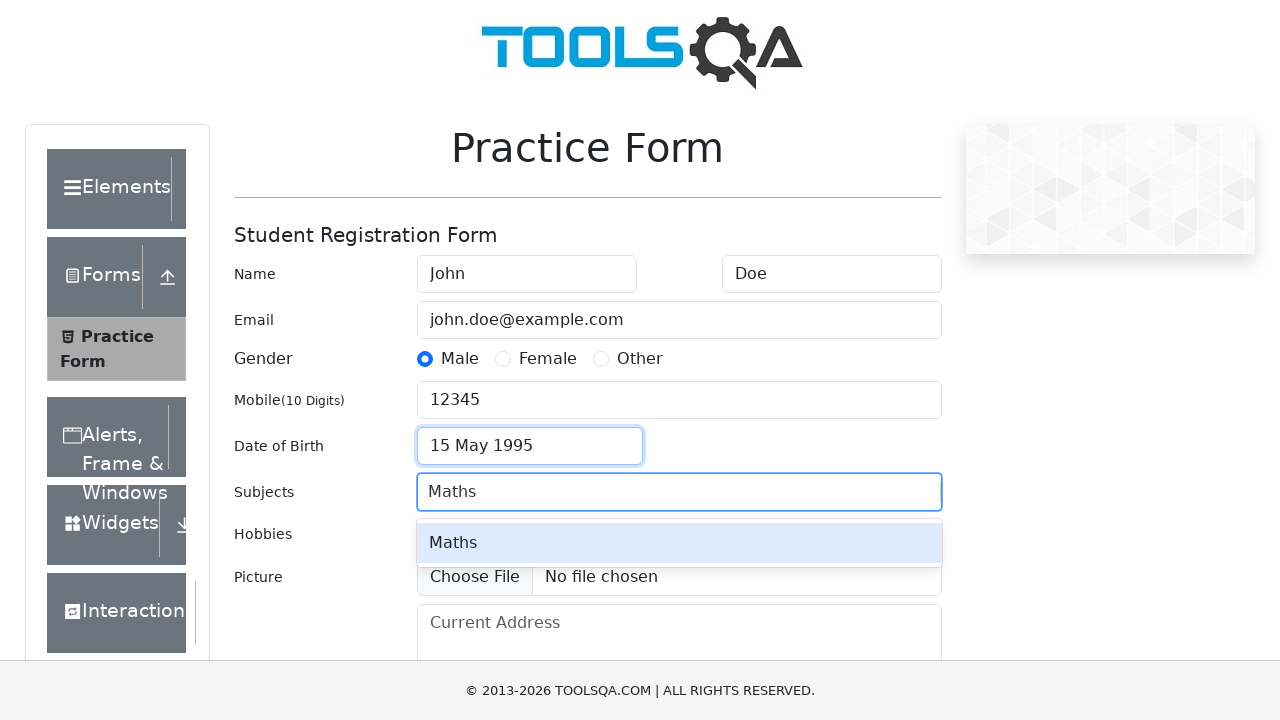

Pressed Enter to confirm subject selection
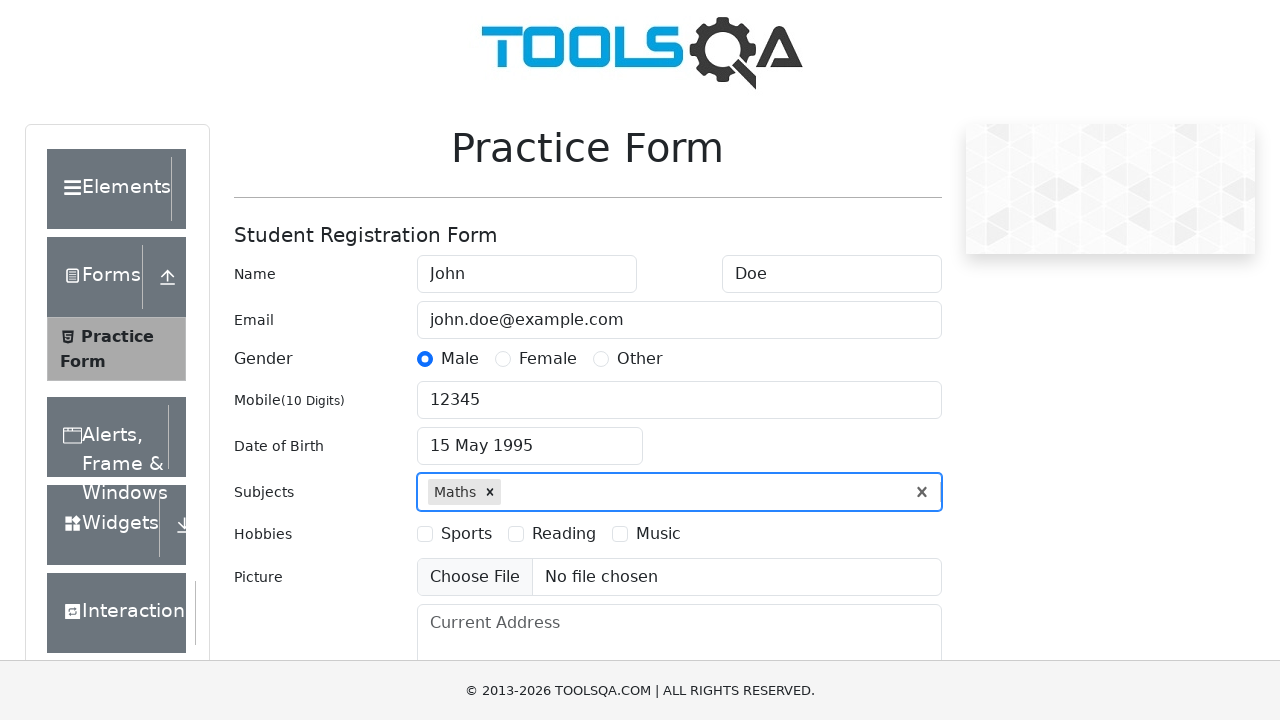

Selected Sports hobby checkbox at (466, 534) on label[for='hobbies-checkbox-1']
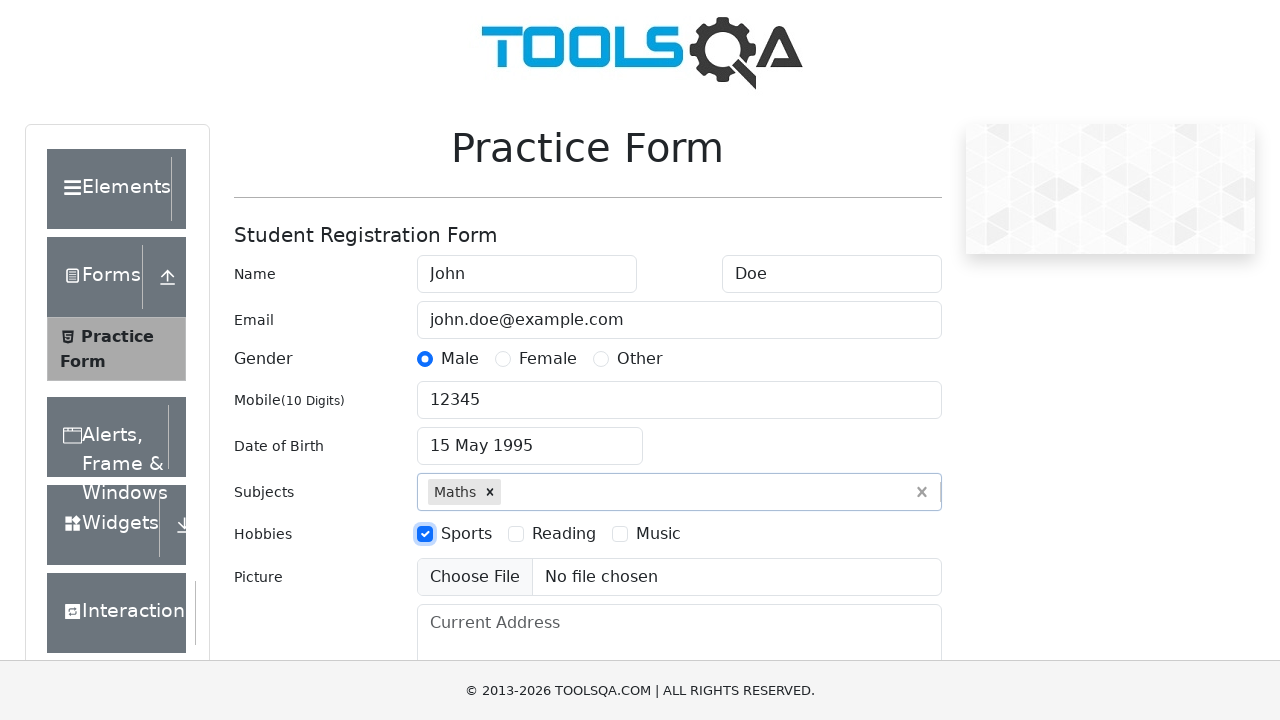

Filled current address with '123 Main St' on #currentAddress
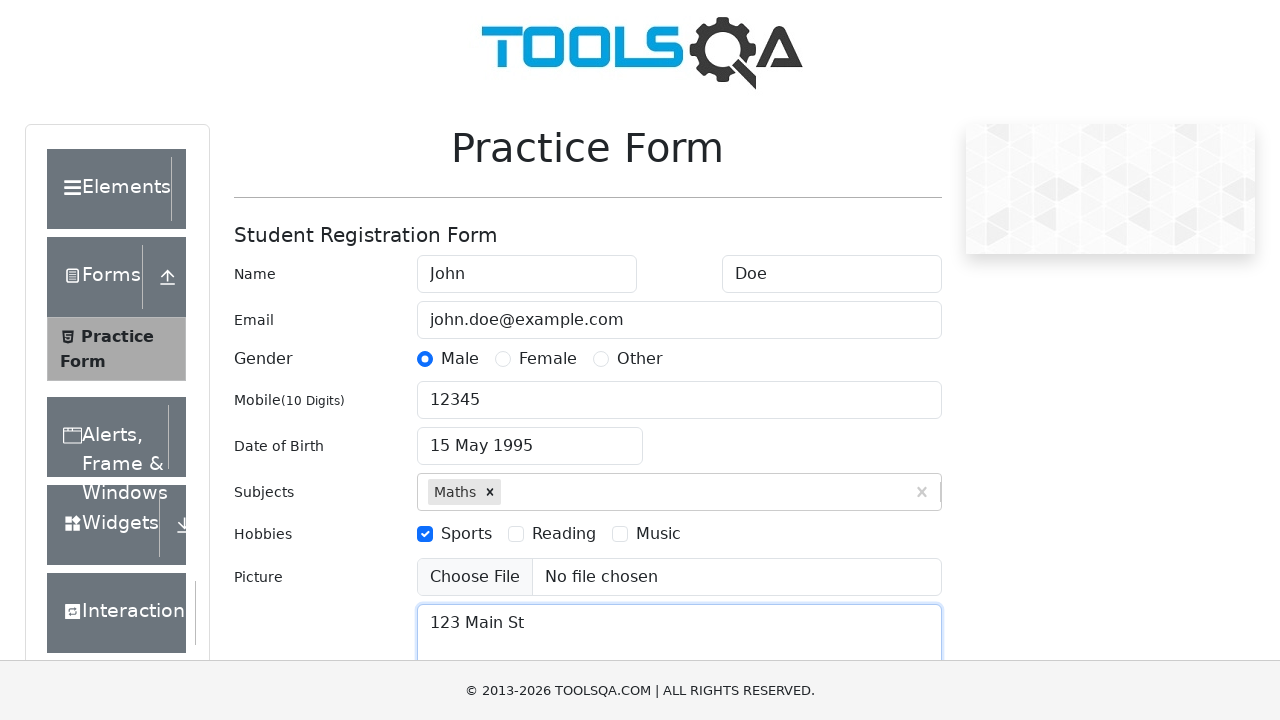

Clicked state selection dropdown at (430, 437) on #react-select-3-input
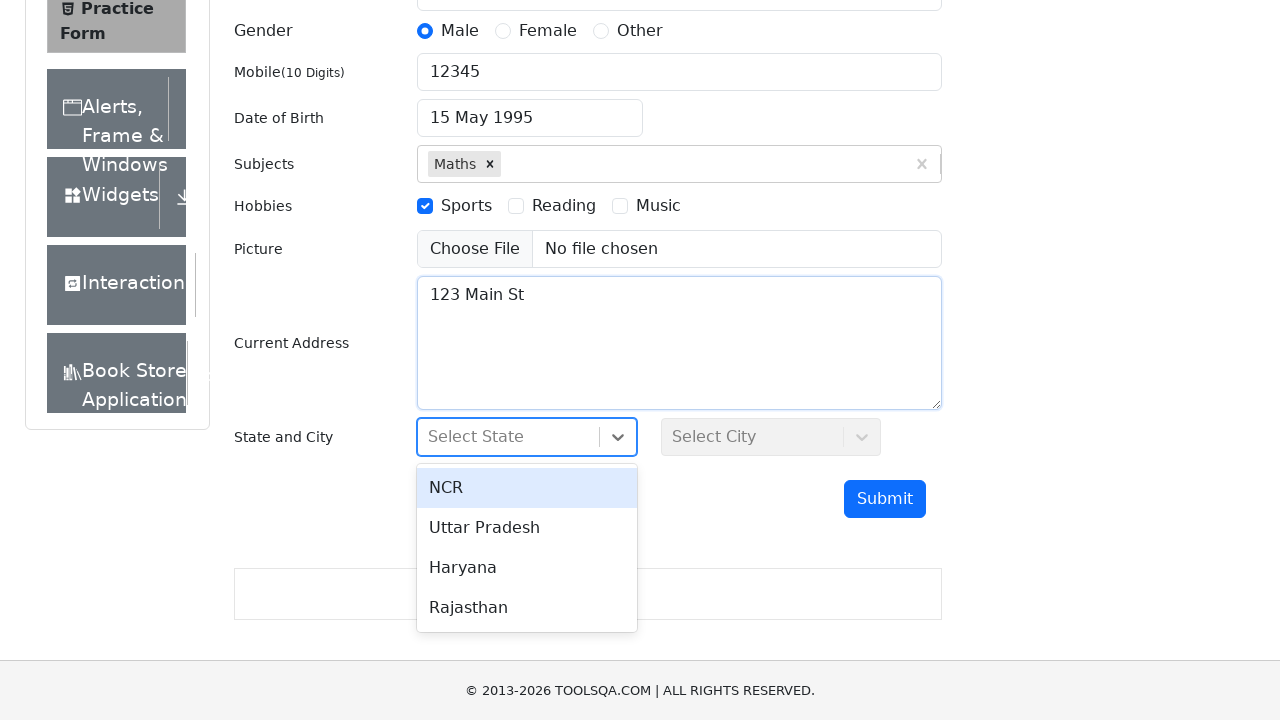

Filled state input with 'NCR' on #react-select-3-input
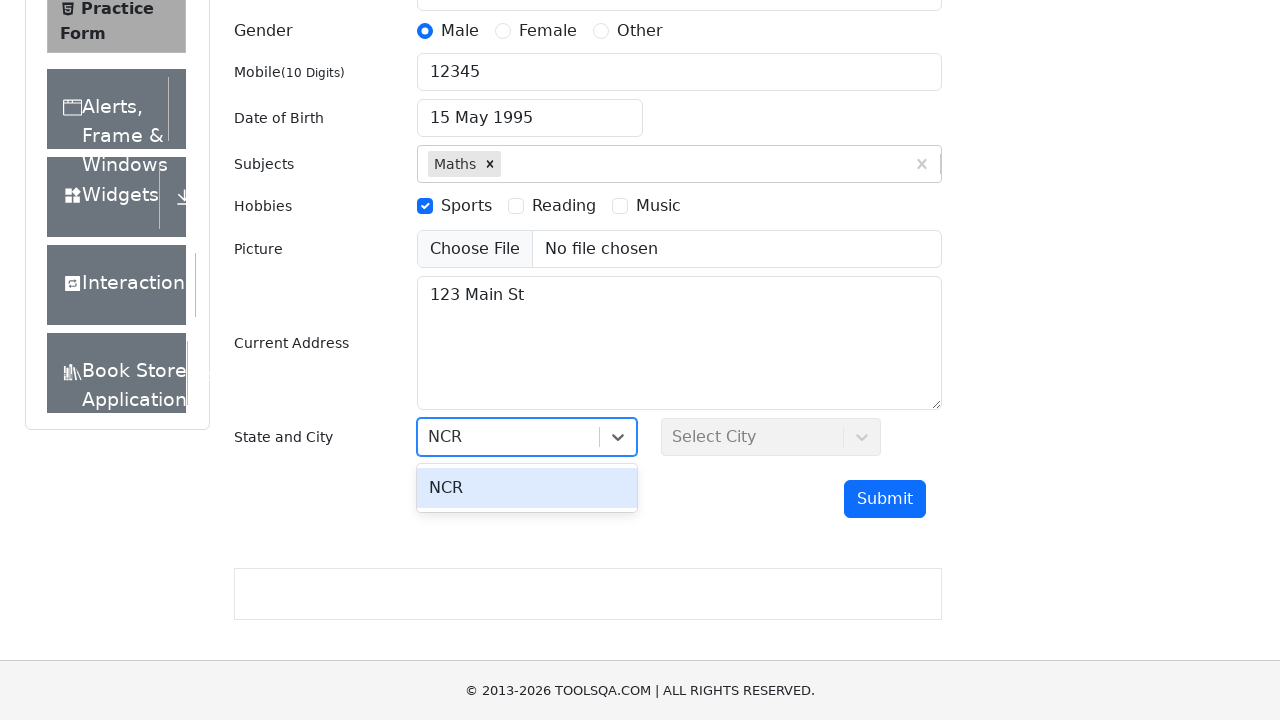

Pressed Enter to confirm state selection
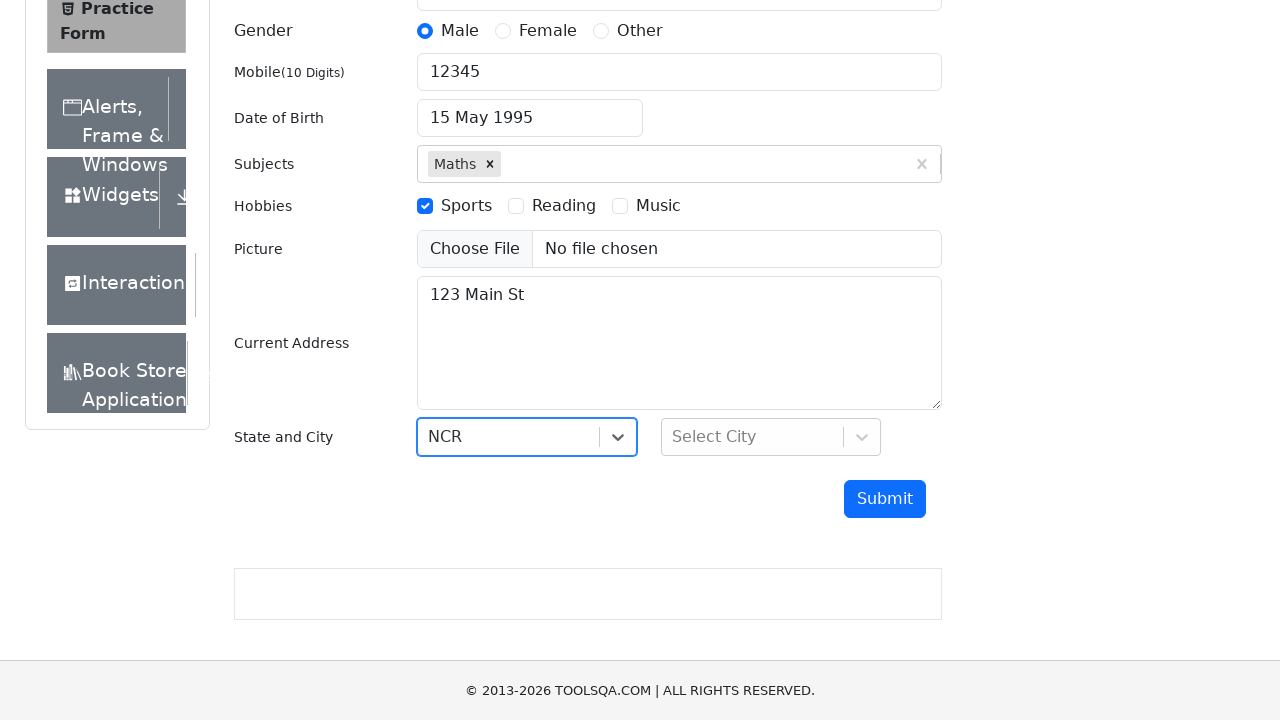

Clicked city selection dropdown at (674, 437) on #react-select-4-input
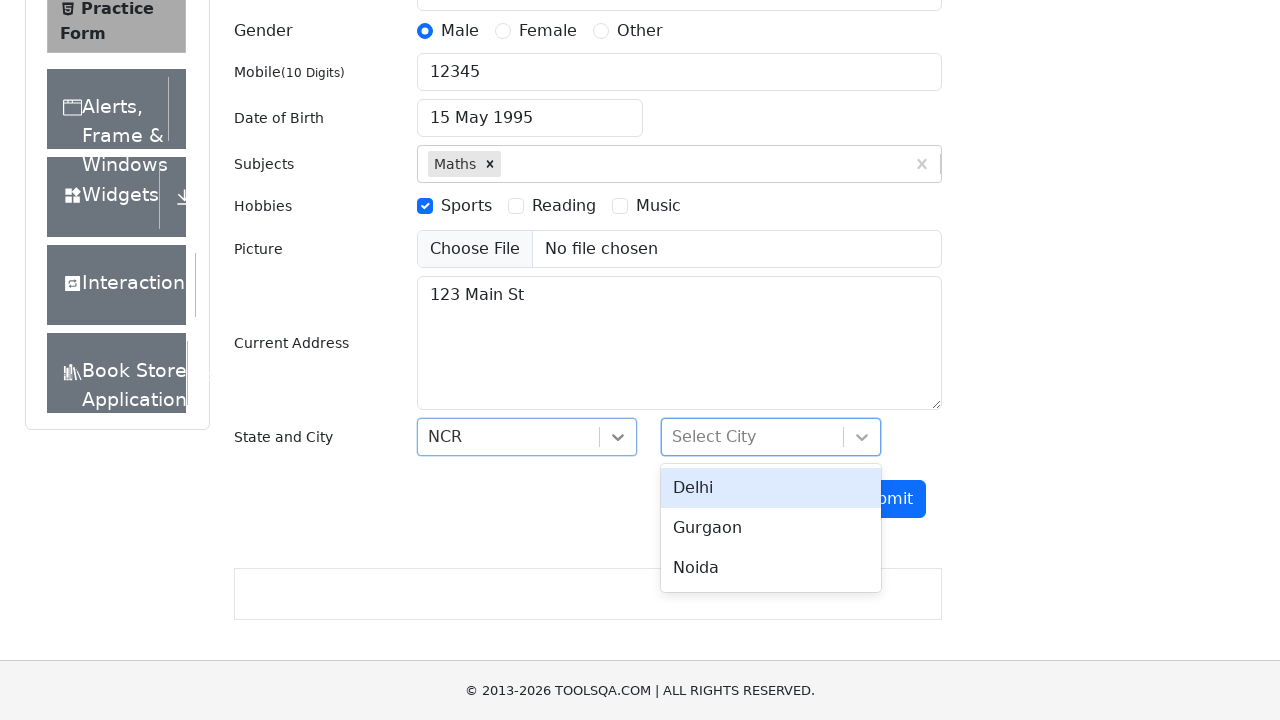

Filled city input with 'Delhi' on #react-select-4-input
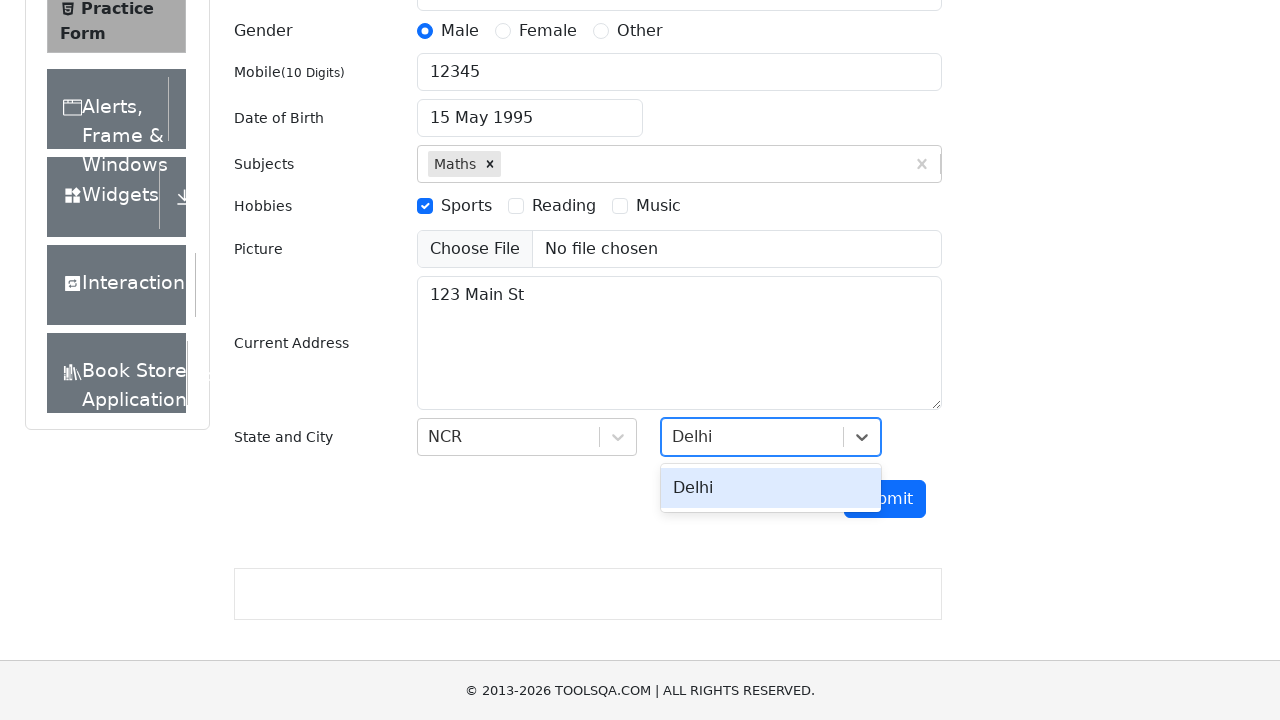

Pressed Enter to confirm city selection
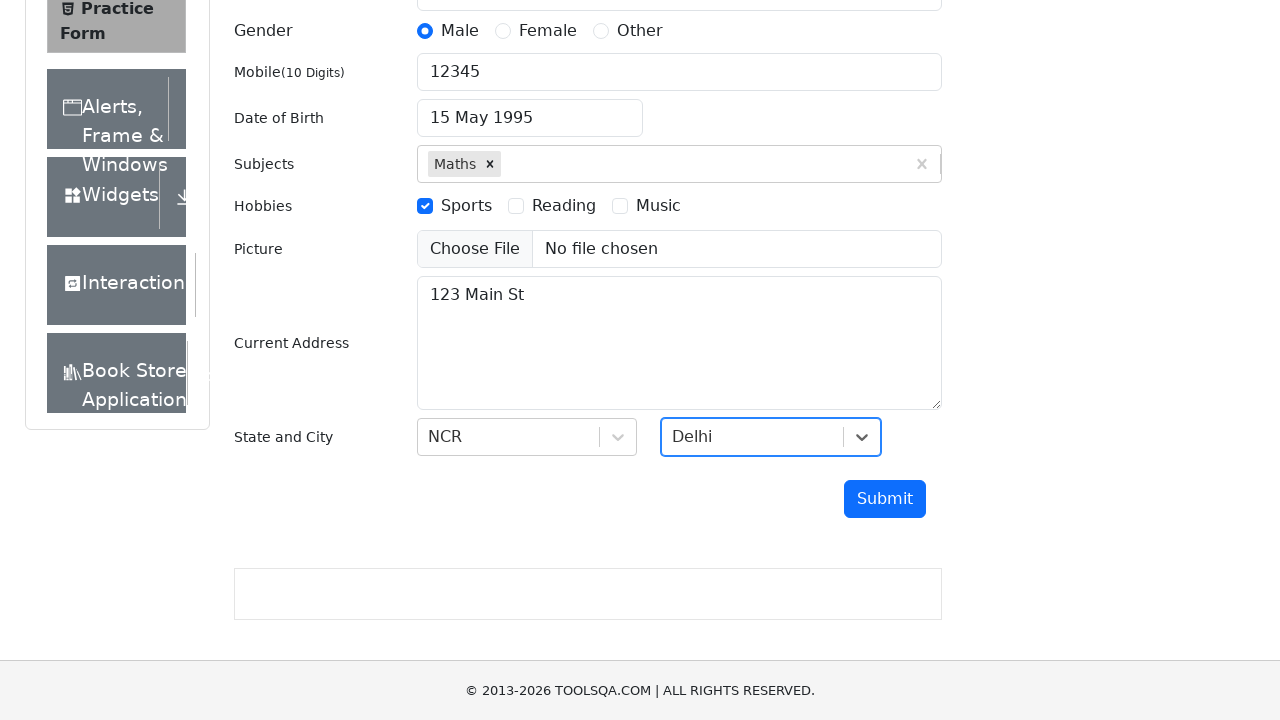

Clicked submit button to submit form with invalid mobile number at (885, 499) on #submit
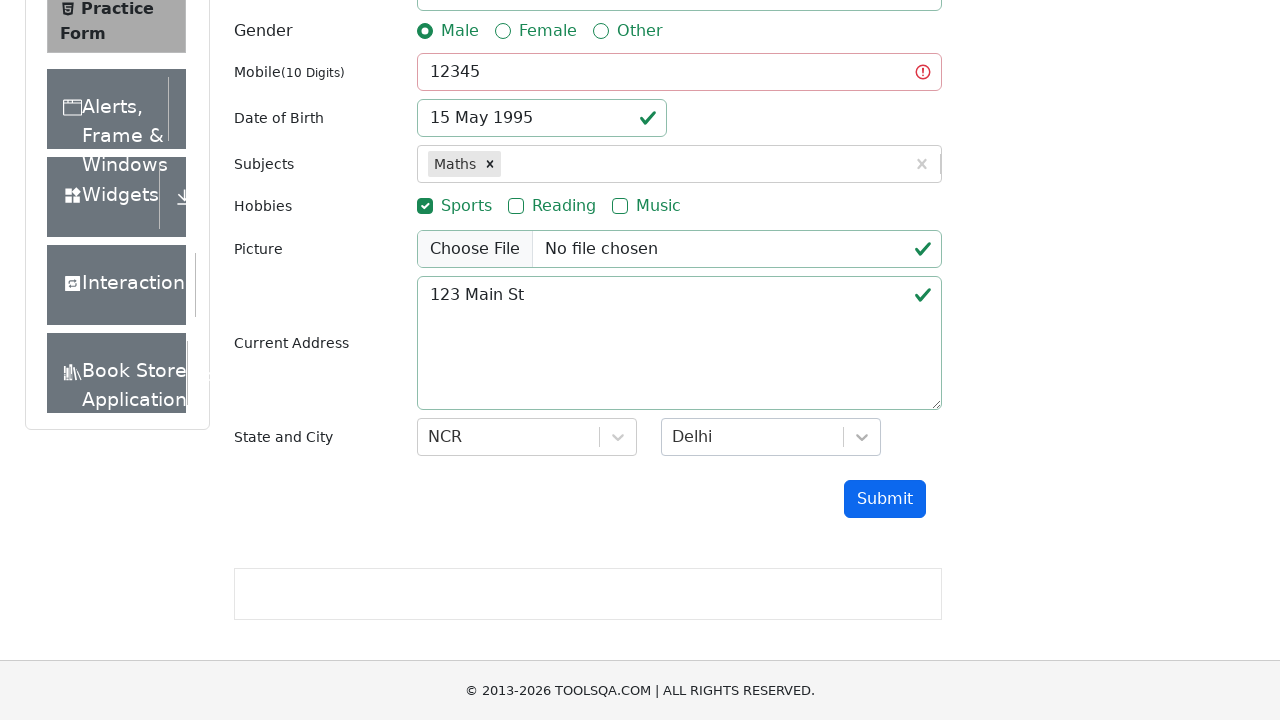

Waited for form validation feedback to appear, confirming phone number validation error
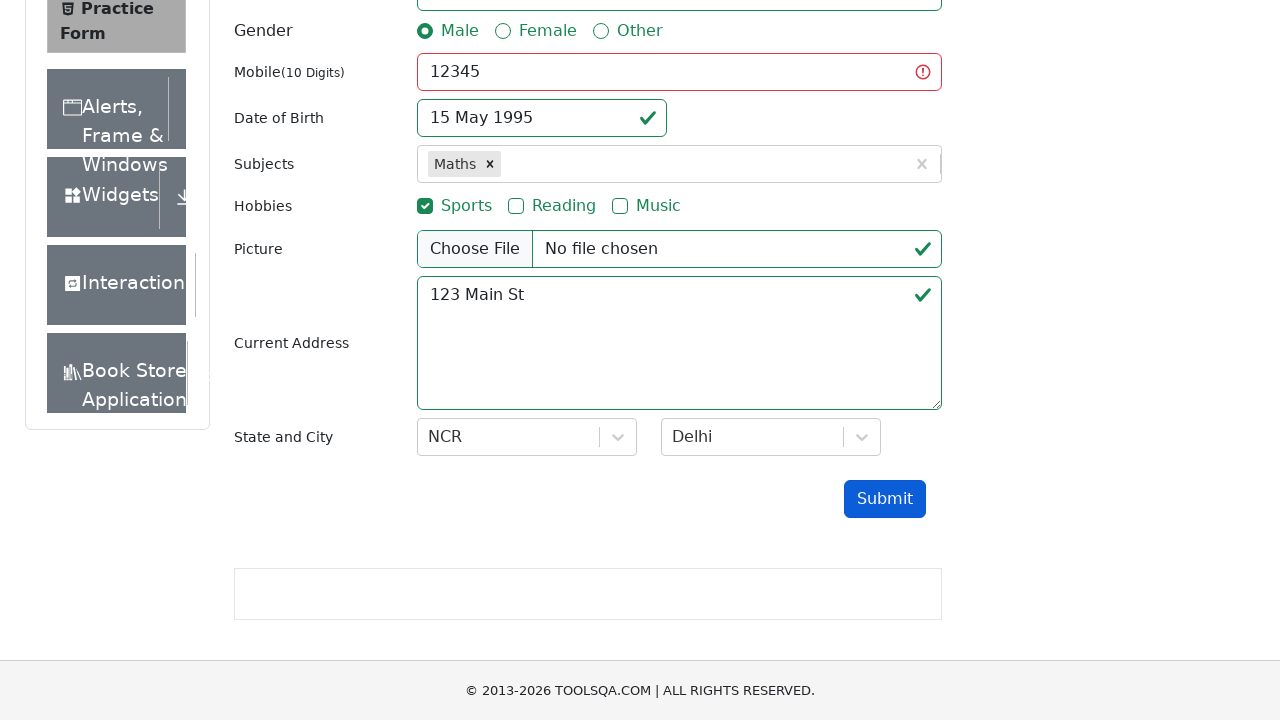

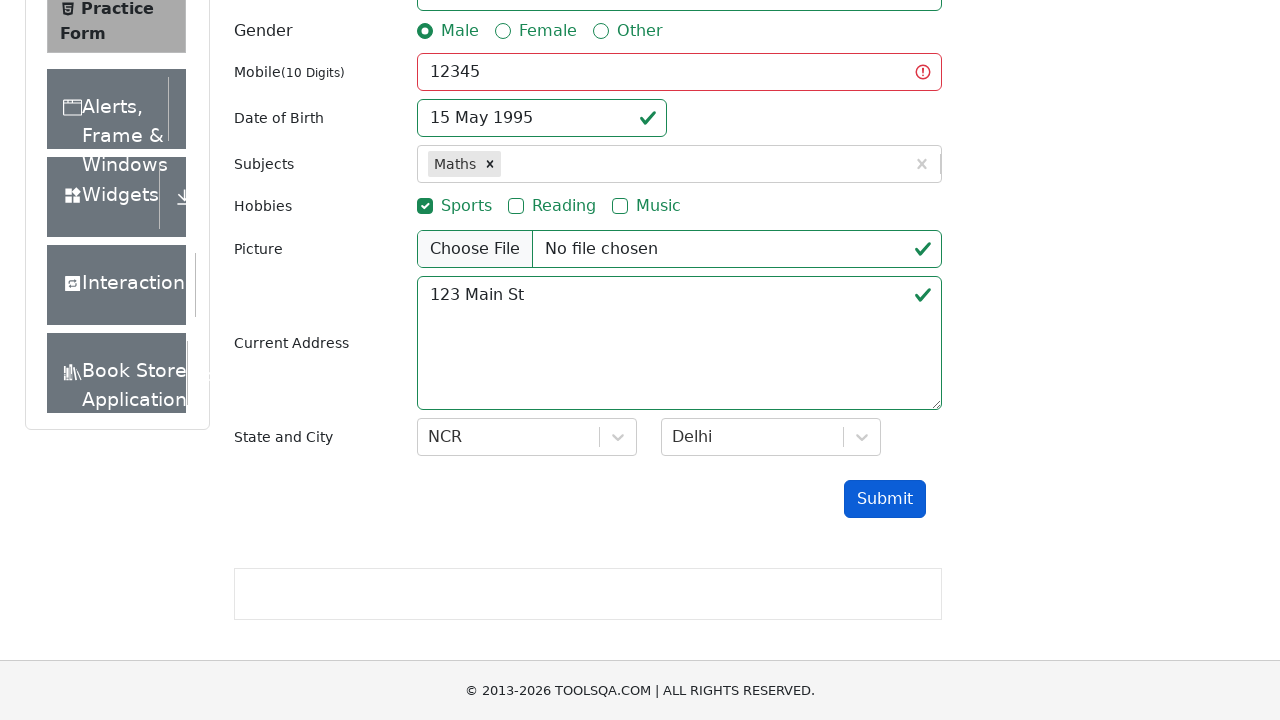